Navigates to a DataTable editor page and clicks on a checkbox/input element in the row containing "Angelica"

Starting URL: https://editor.datatables.net/examples/inline-editing/fullRow.html

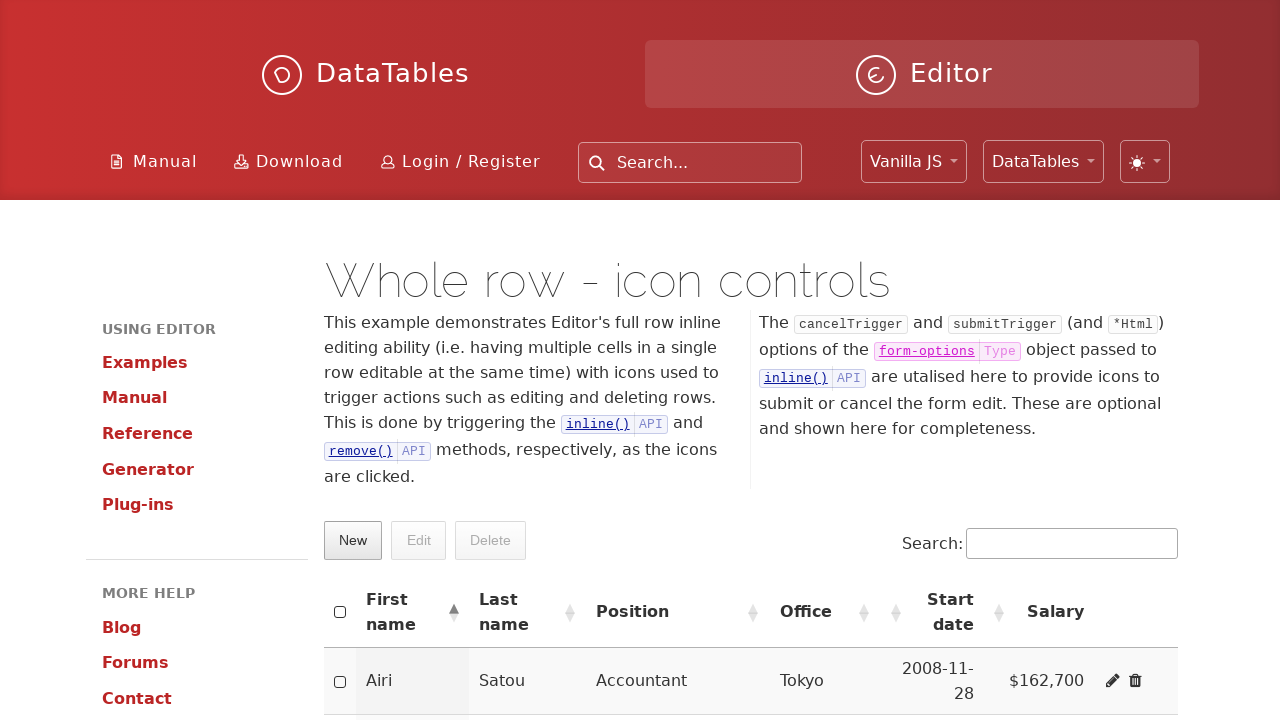

Navigated to DataTable editor page
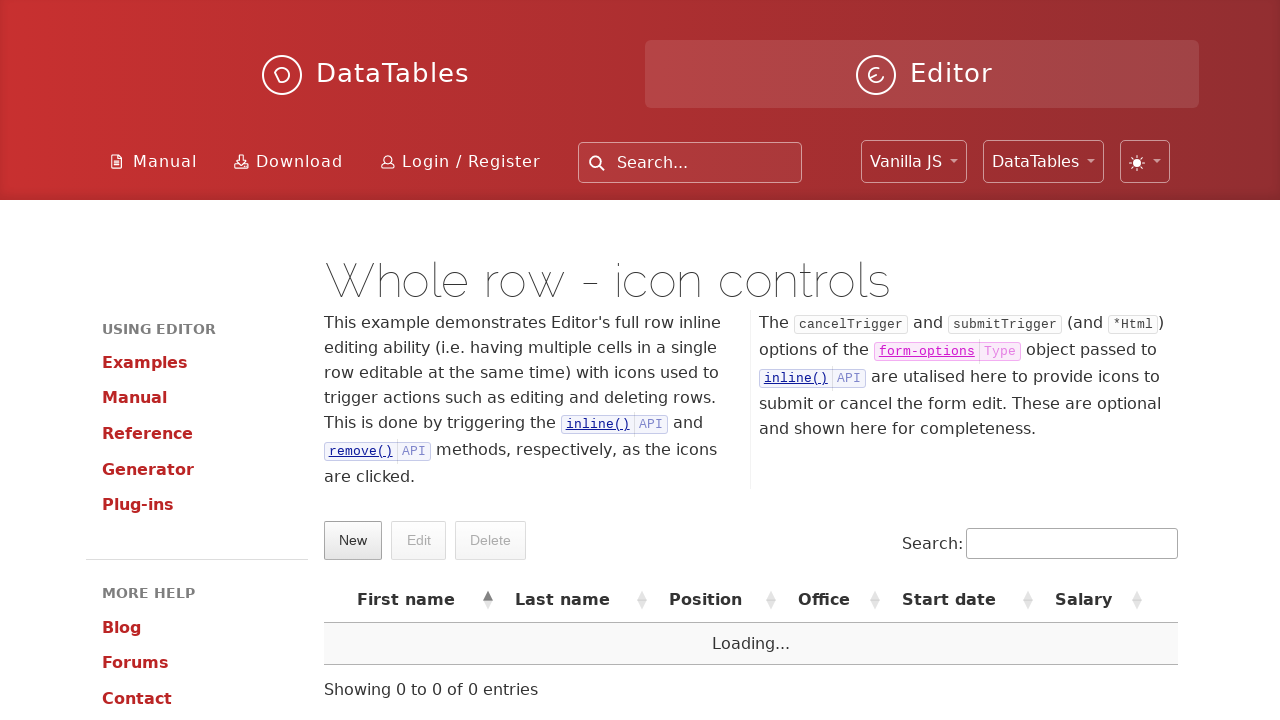

Waited for input element in Angelica's row to load
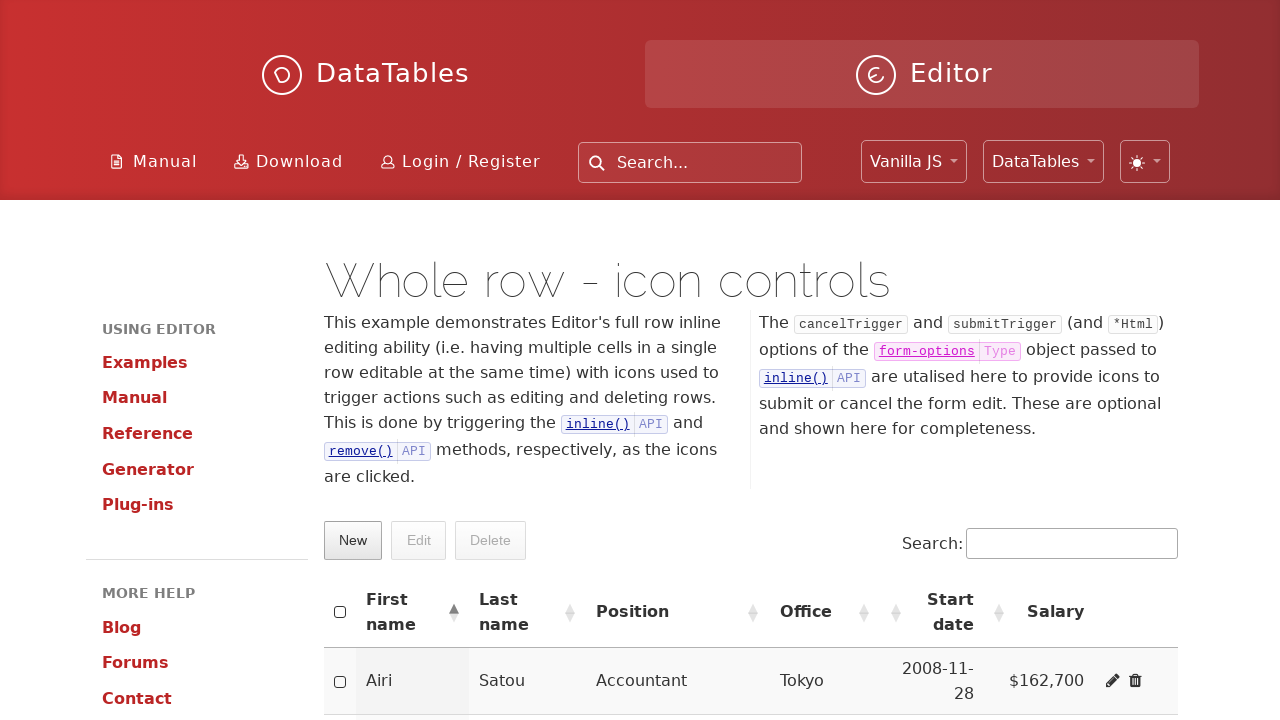

Clicked on the checkbox/input element in Angelica's row at (340, 360) on xpath=//tr[td[text()='Angelica']]//input
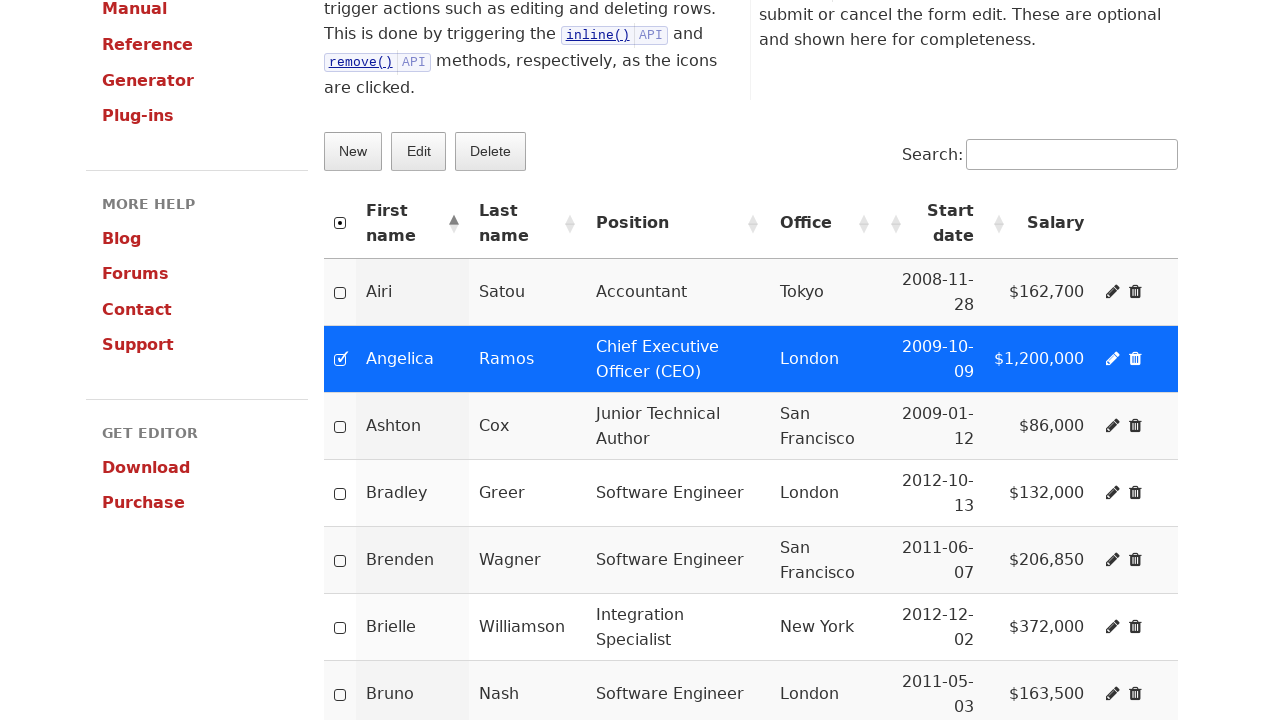

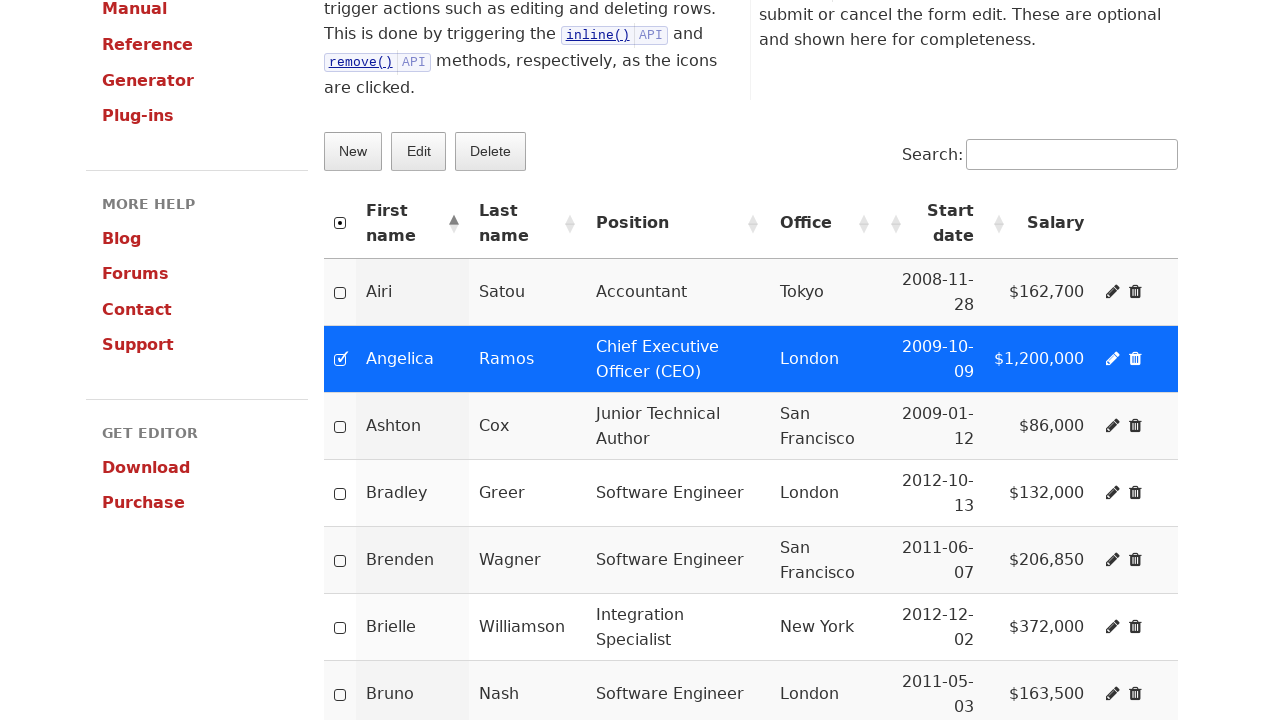